Tests JavaScript prompt dialog by clicking the JS Prompt button, entering text, and accepting

Starting URL: https://the-internet.herokuapp.com/javascript_alerts

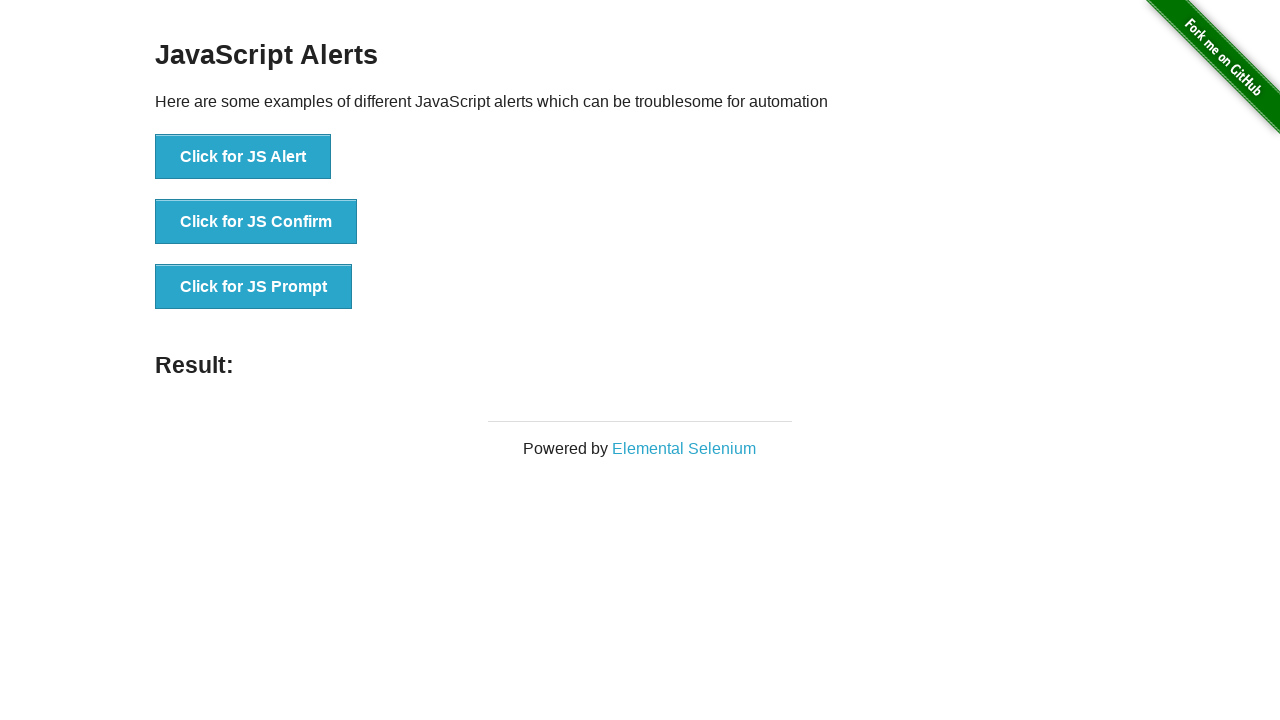

Set up dialog handler to accept prompt with text 'Hola Prompt'
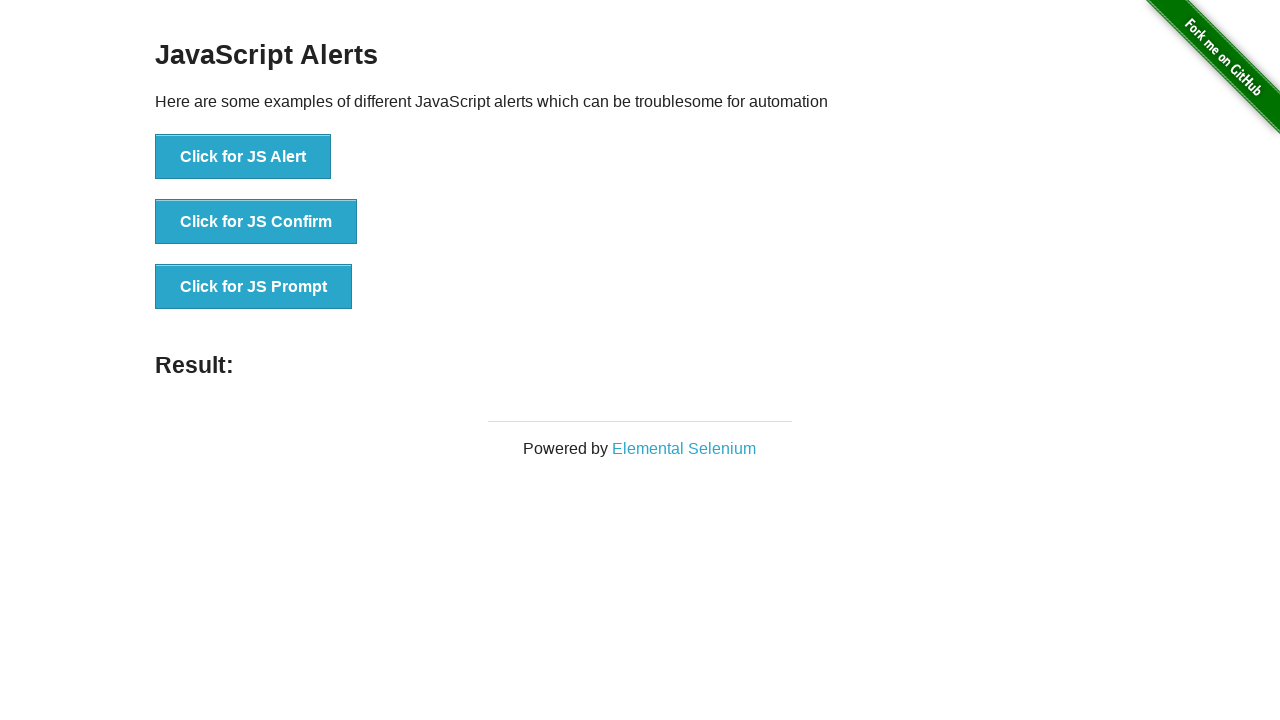

Clicked JS Prompt button at (254, 287) on xpath=//*[@id='content']/div/ul/li[3]/button
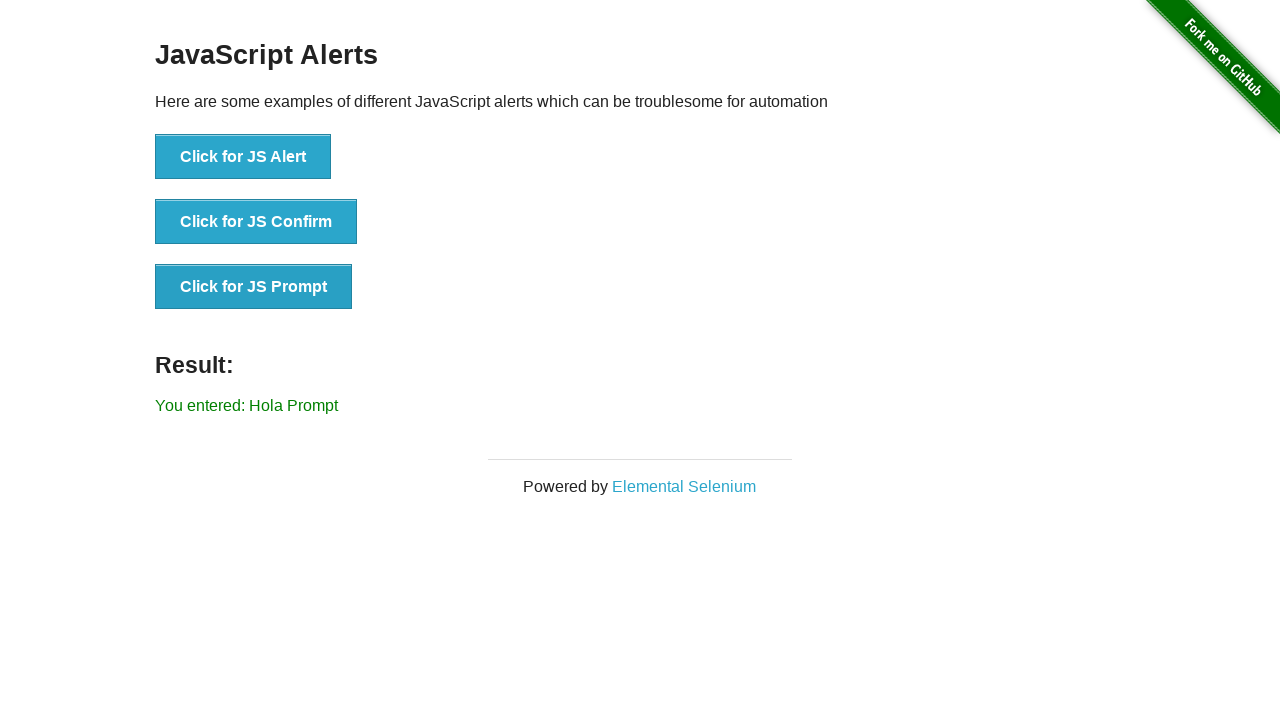

Verified that prompt result text 'You entered: Hola Prompt' appeared
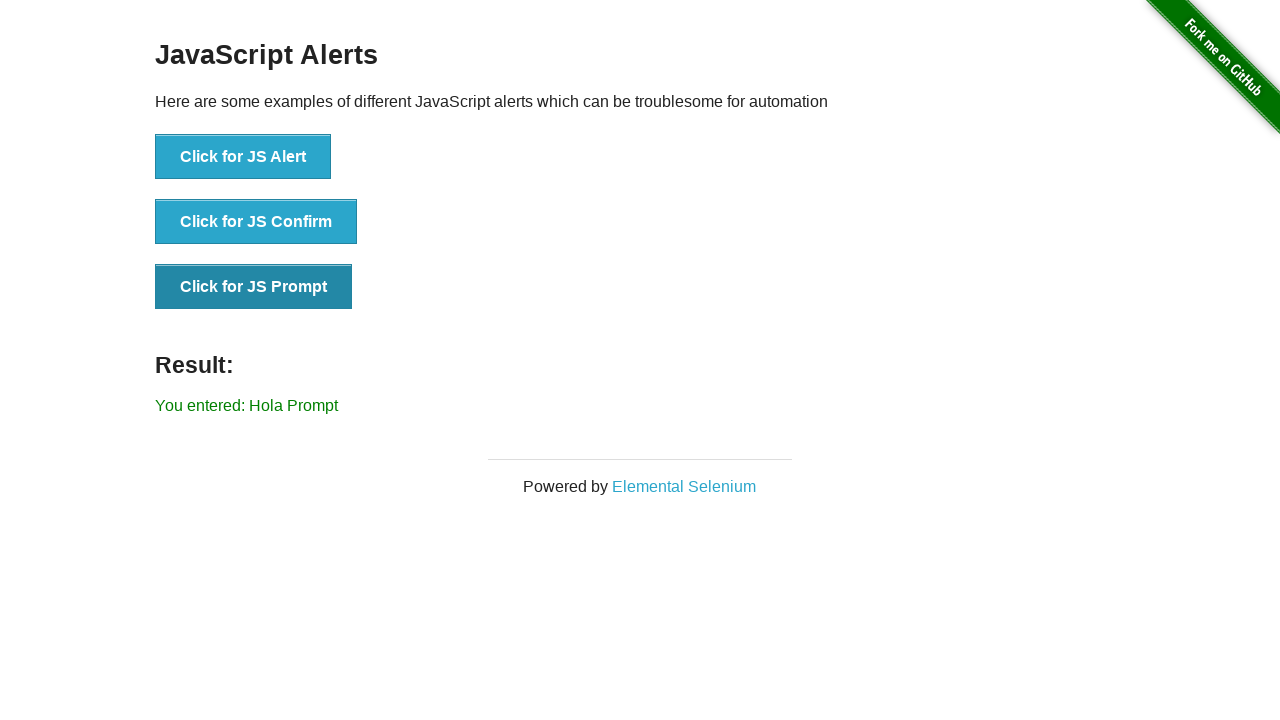

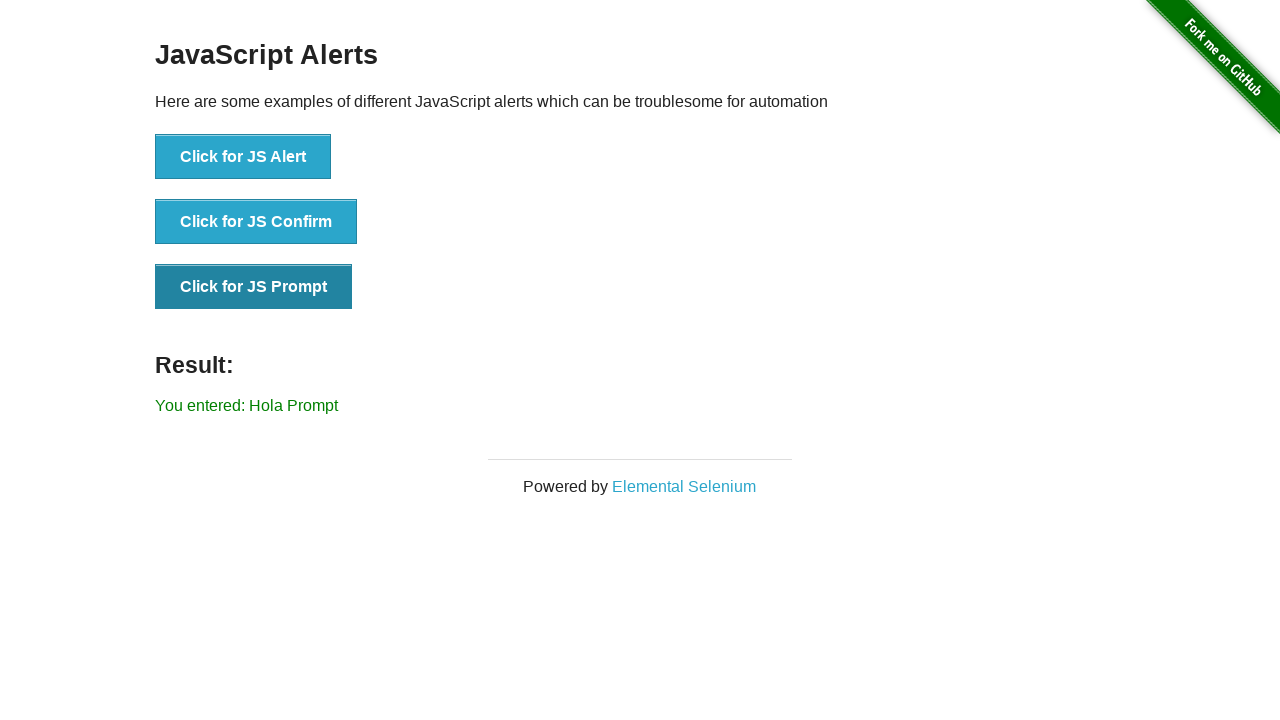